Tests the Green Card landing page search functionality by searching for a product using a short name and verifying the product appears in results

Starting URL: https://rahulshettyacademy.com/seleniumPractise/#/

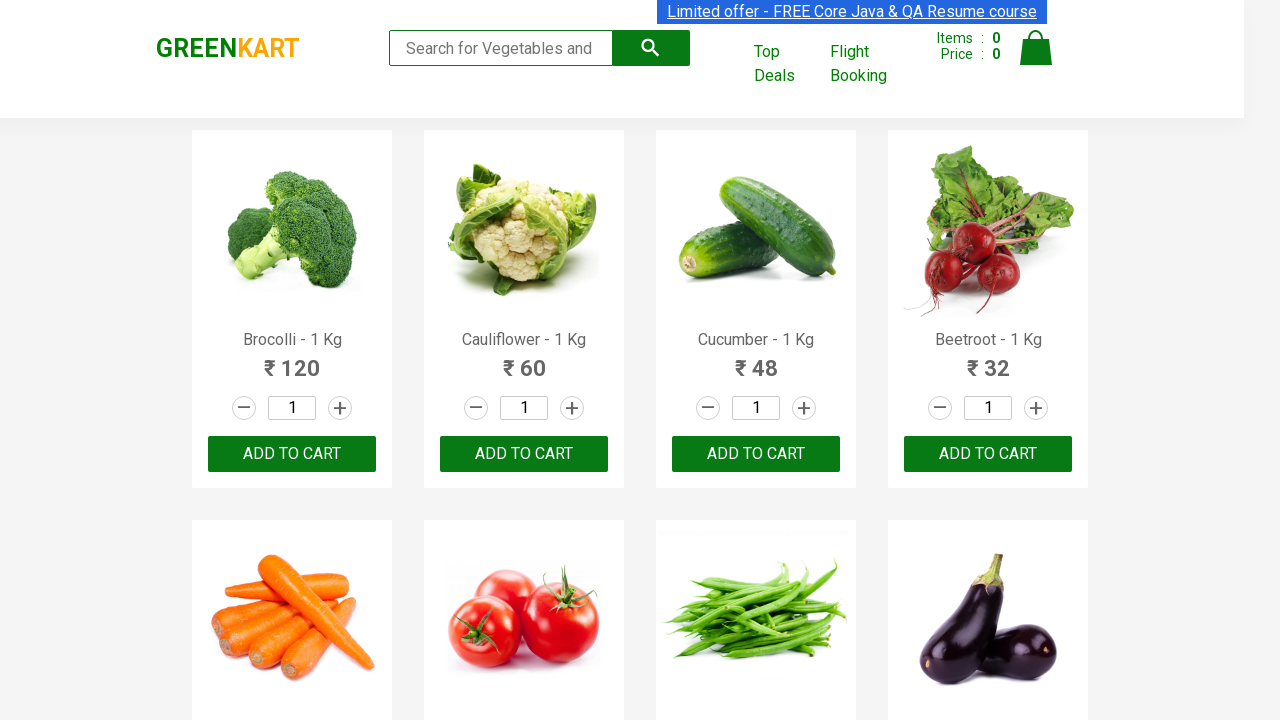

Filled search field with 'Tom' to search for Tomato product on input[type='search']
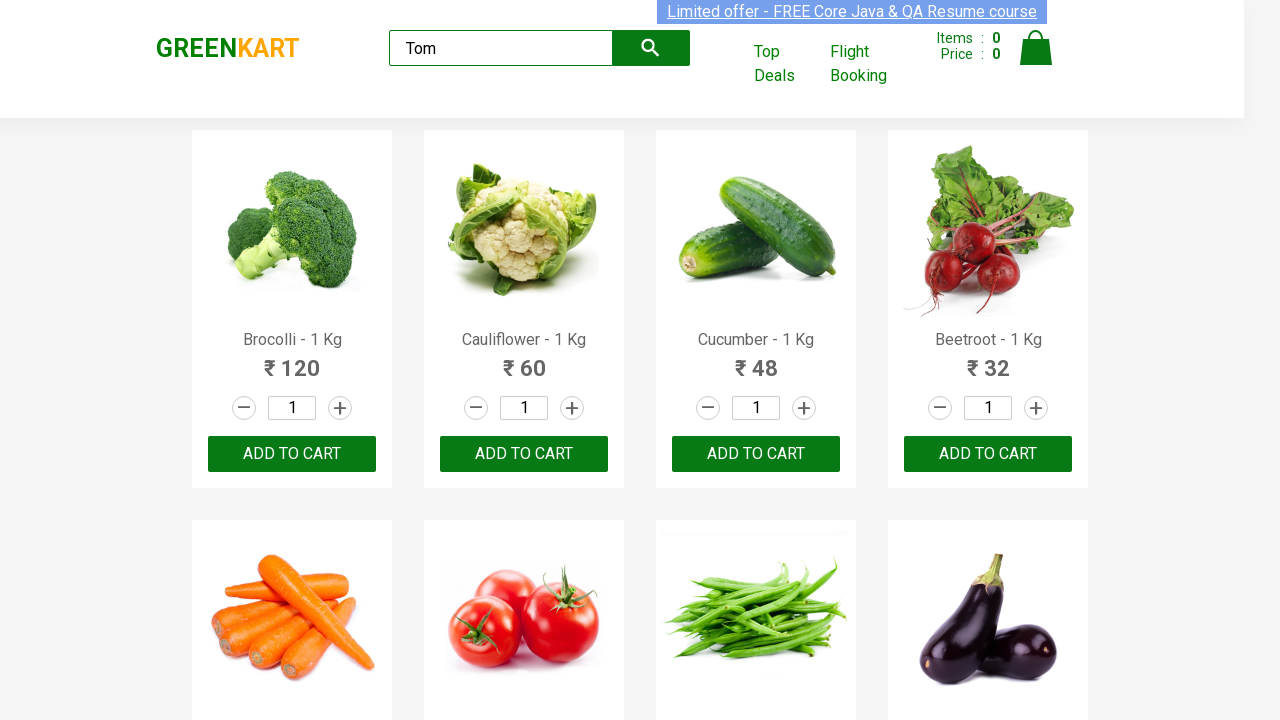

Waited for Tomato product to appear in search results
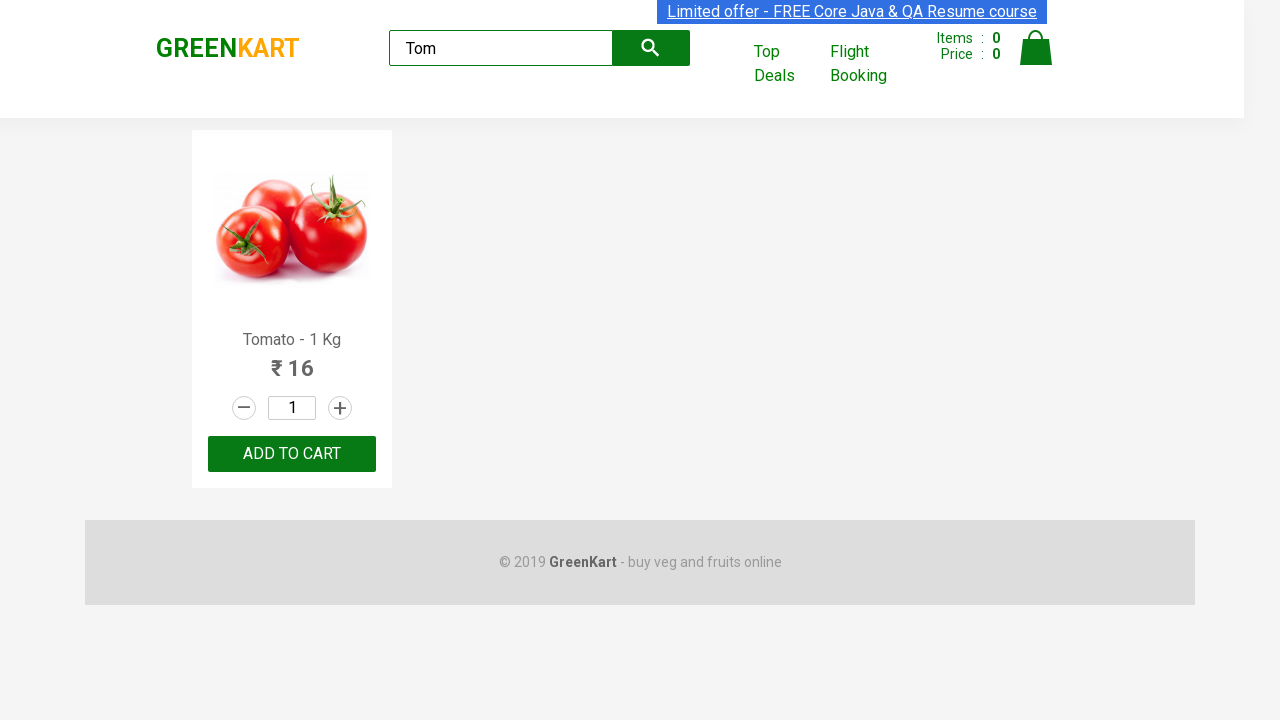

Located the Tomato product element in search results
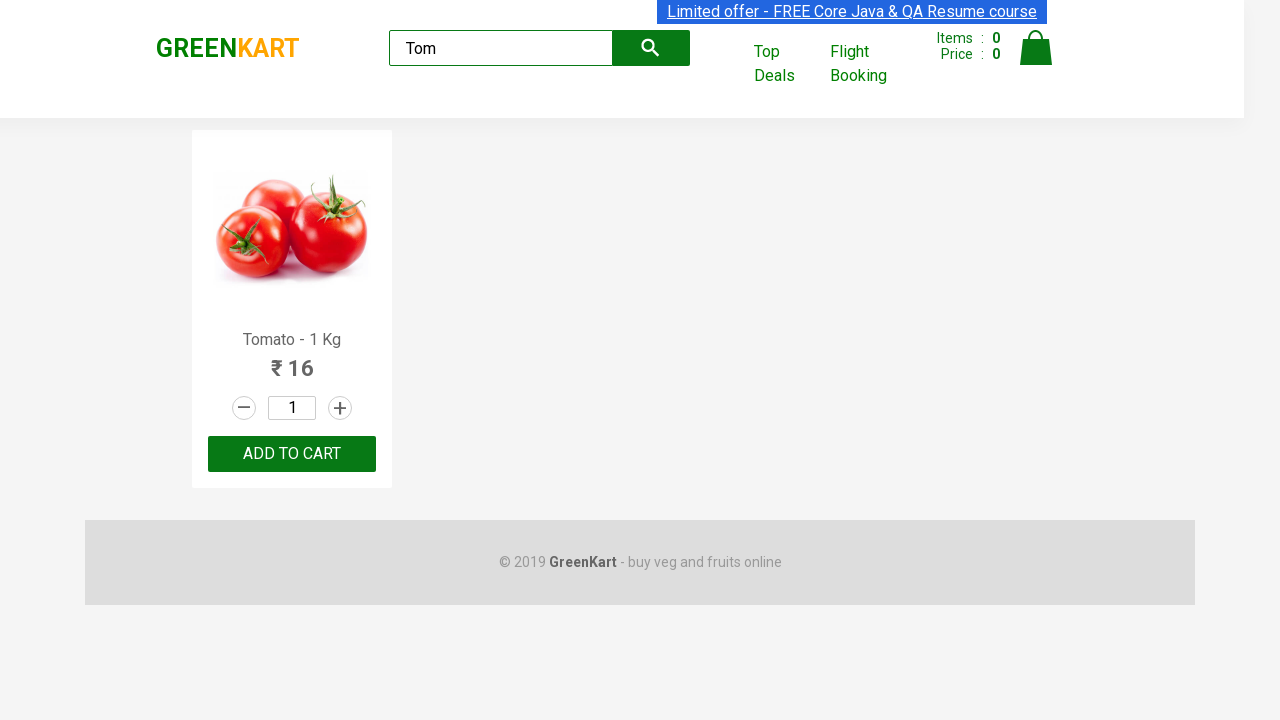

Extracted product name from search result: 'Tomato'
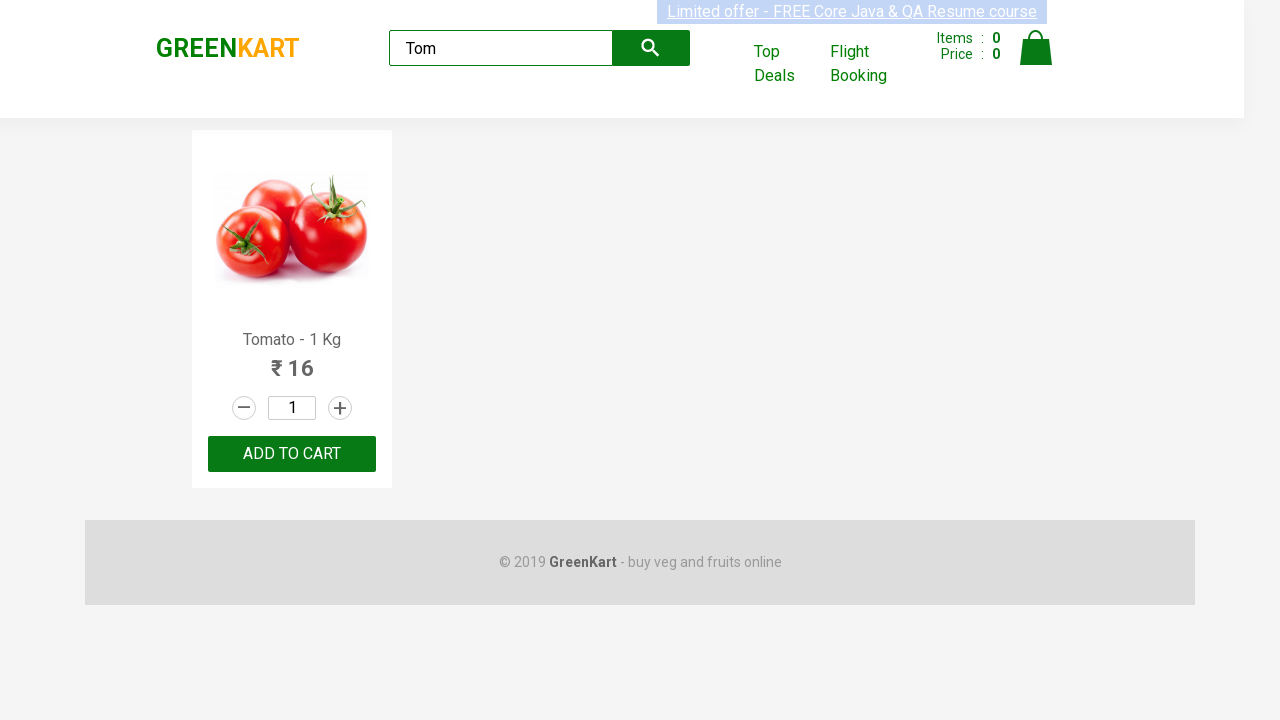

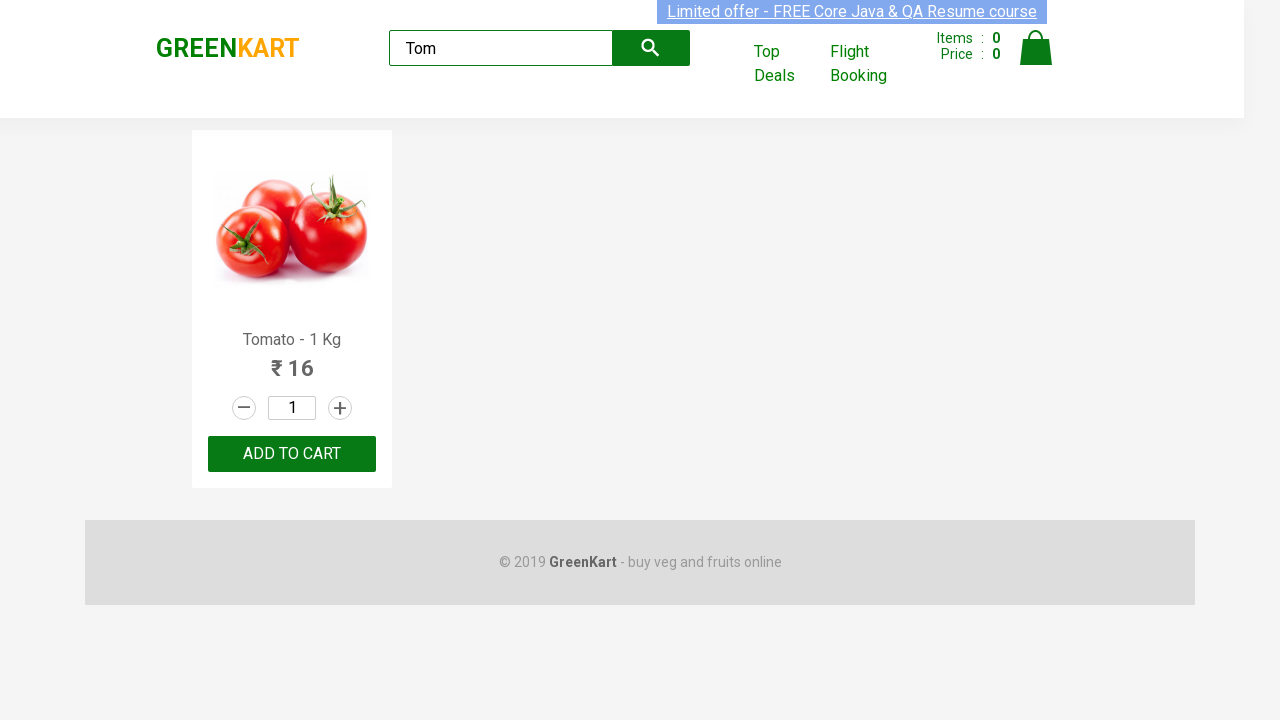